Tests JavaScript alert handling by clicking a button that triggers an alert, accepting it, then reading a value from the page, calculating a mathematical result, entering it into an input field, and submitting the form.

Starting URL: http://suninjuly.github.io/alert_accept.html

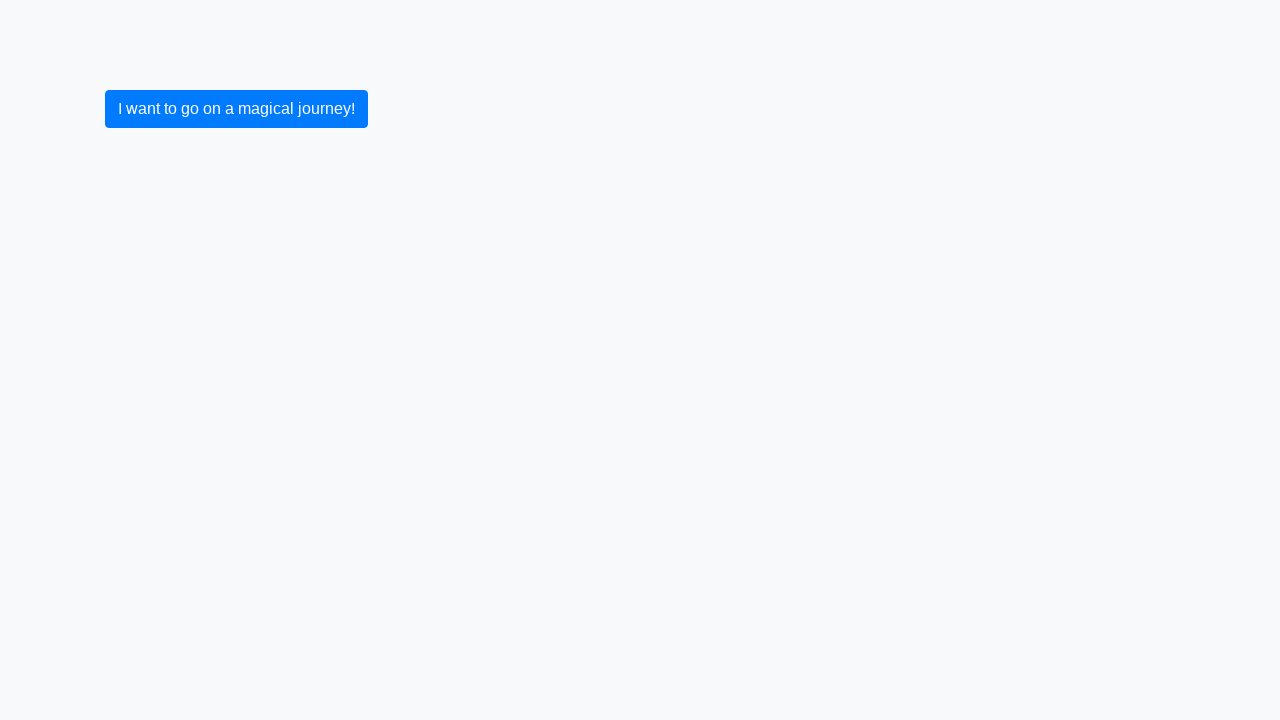

Set up dialog handler to accept alerts
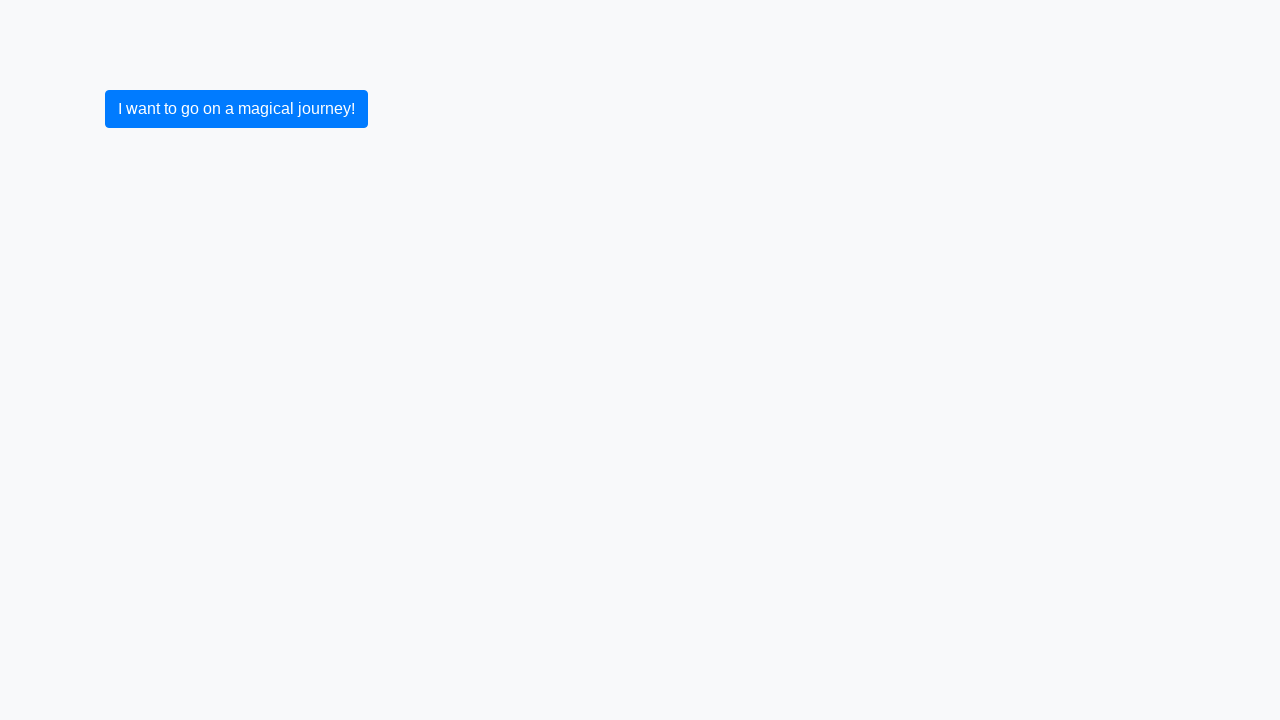

Clicked button to trigger alert at (236, 109) on button.btn
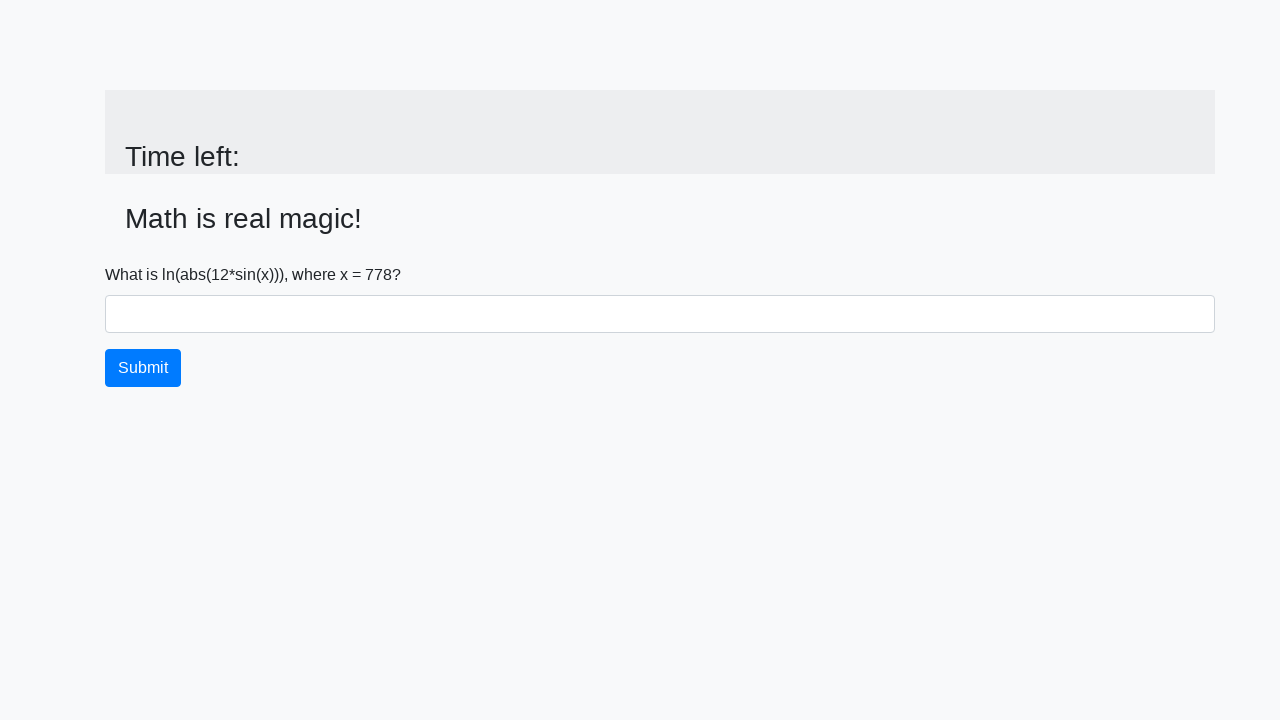

Alert was accepted and page updated with input value
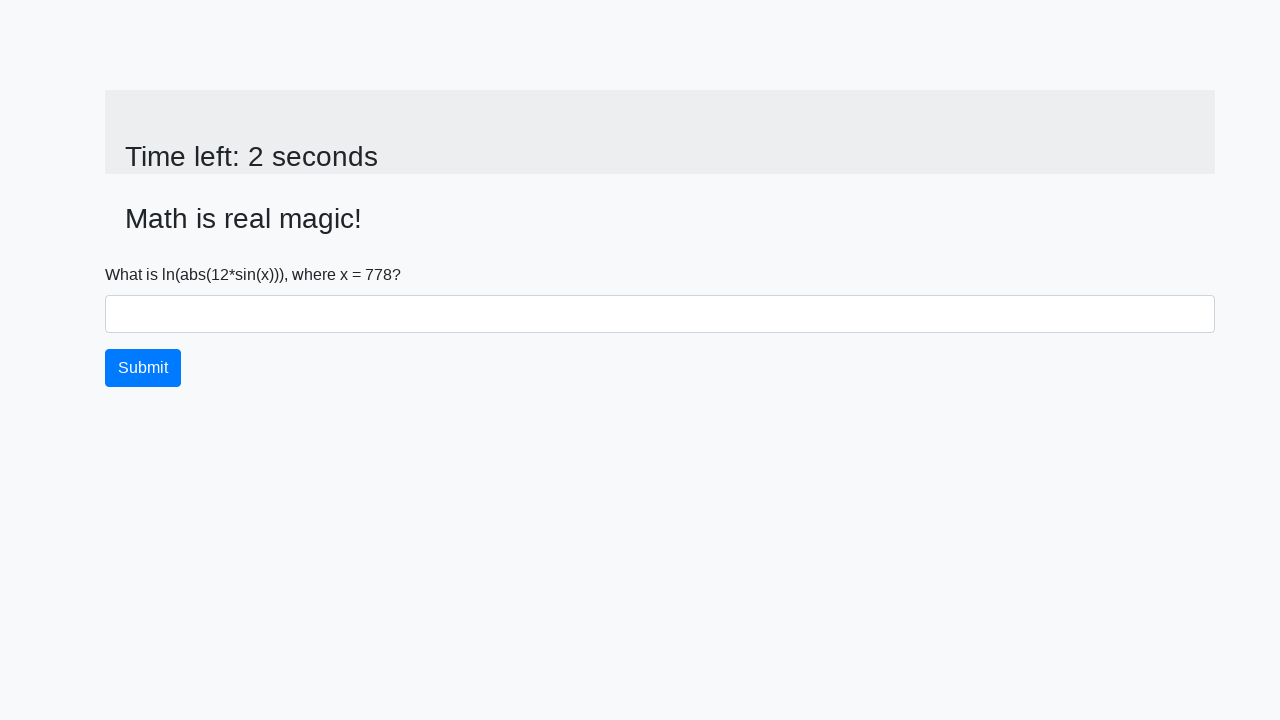

Retrieved x value from page: 778
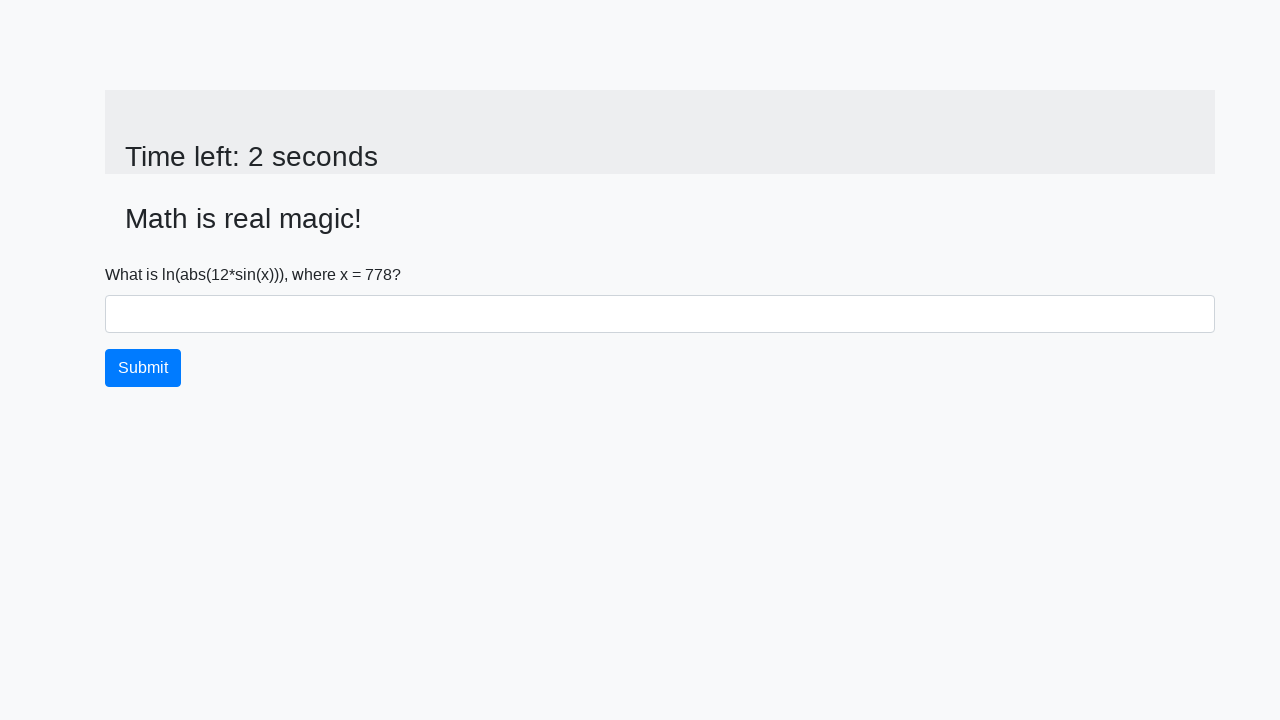

Calculated mathematical result: 2.3772113477518446
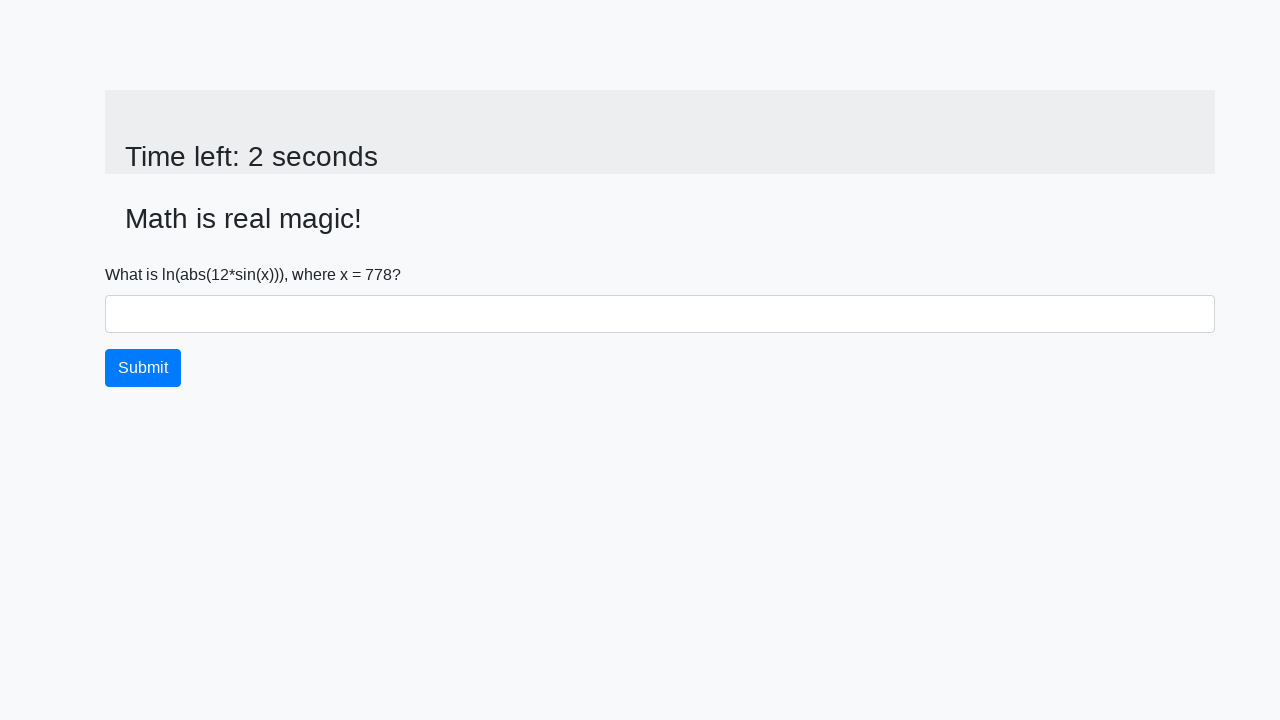

Entered calculated answer into input field on input#answer
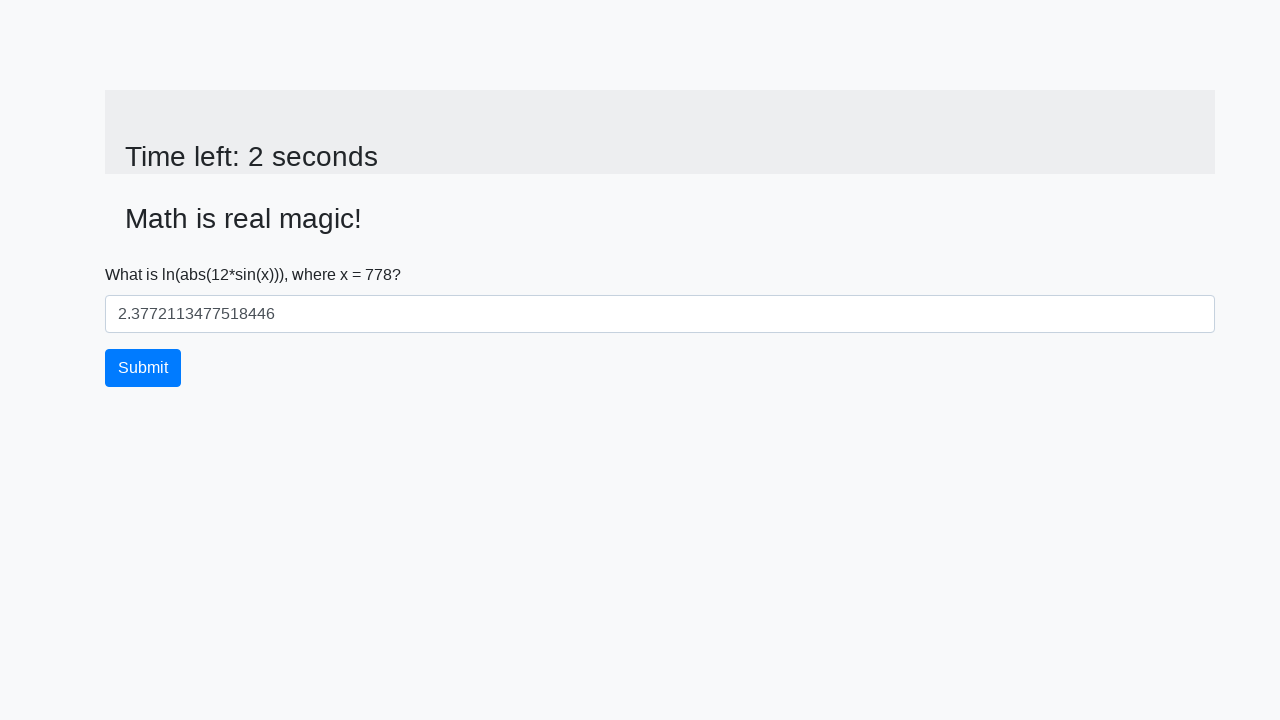

Clicked submit button to submit form at (143, 368) on button.btn
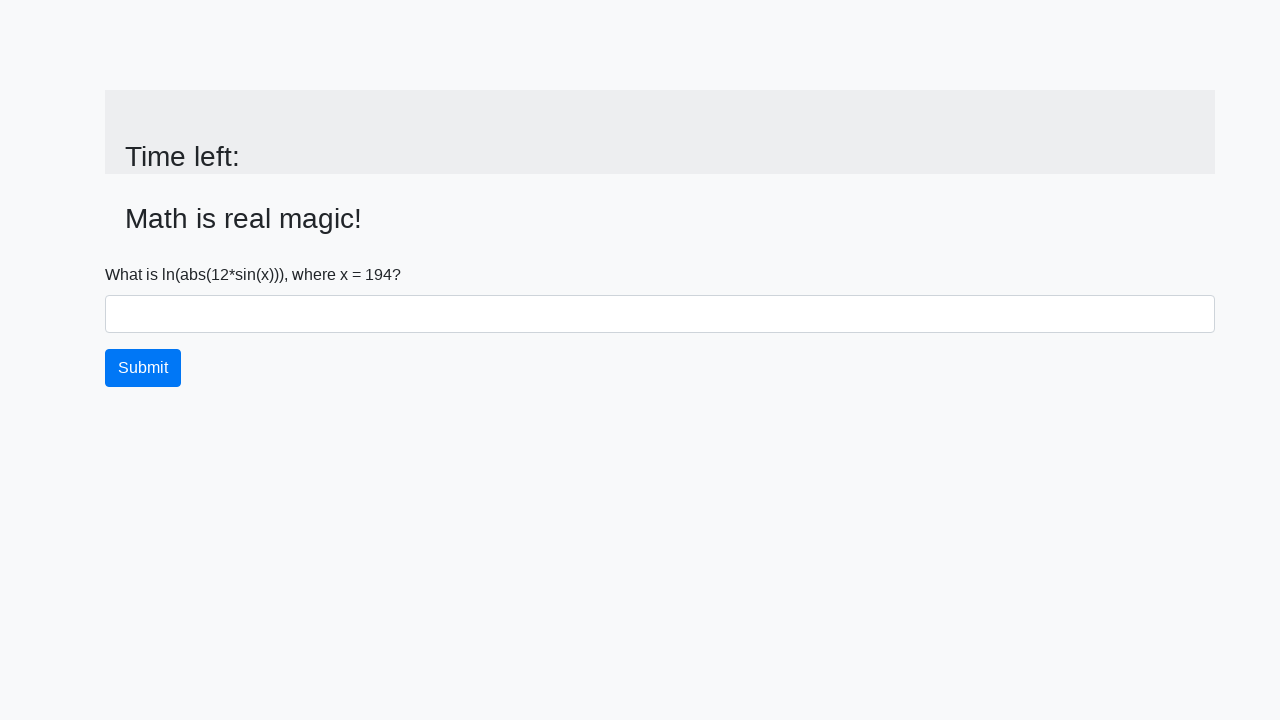

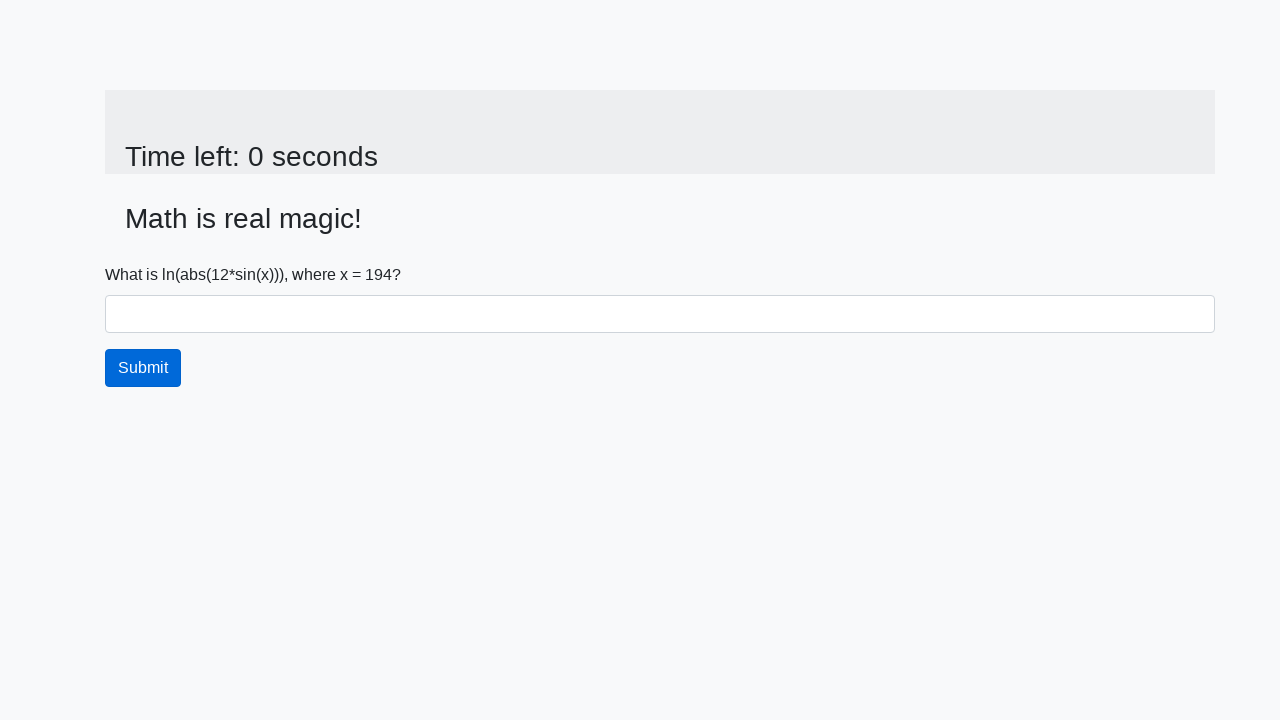